Tests various mouse and keyboard interactions including context click, double click, form filling with tab navigation, and form submission using Enter key

Starting URL: http://omayo.blogspot.com/

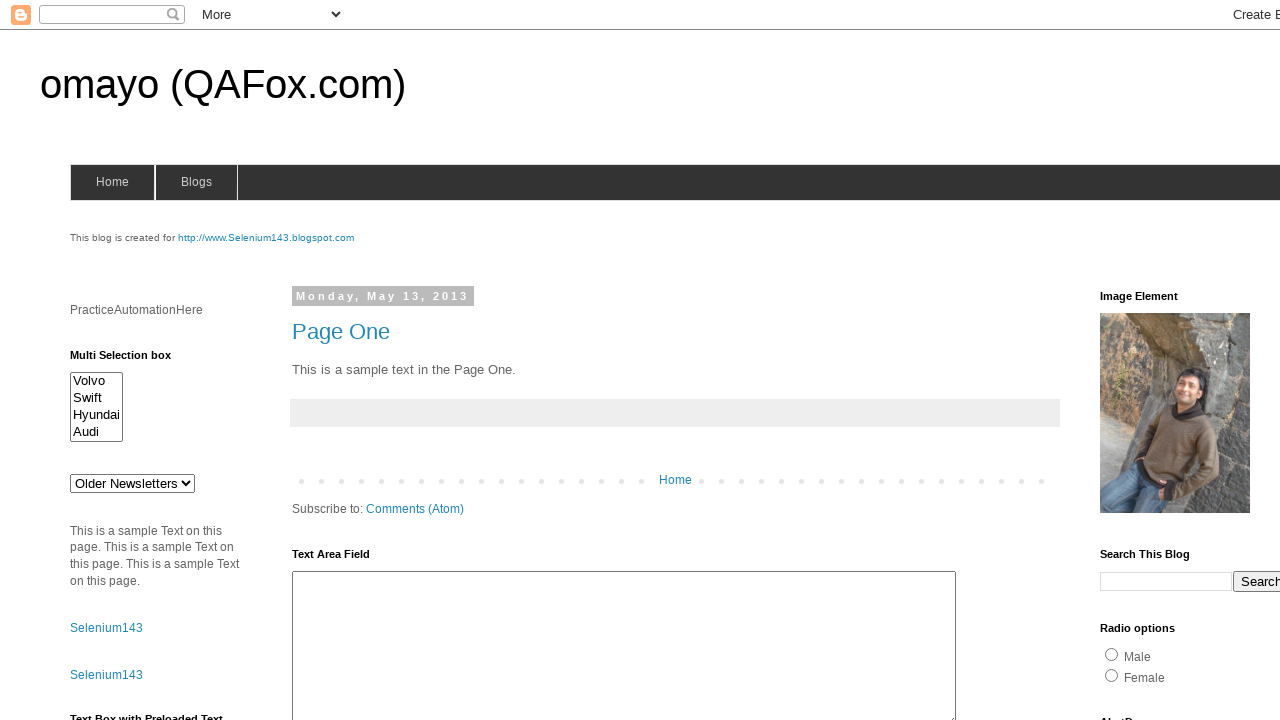

Right-clicked on search box to open context menu at (1166, 581) on input[name='q']
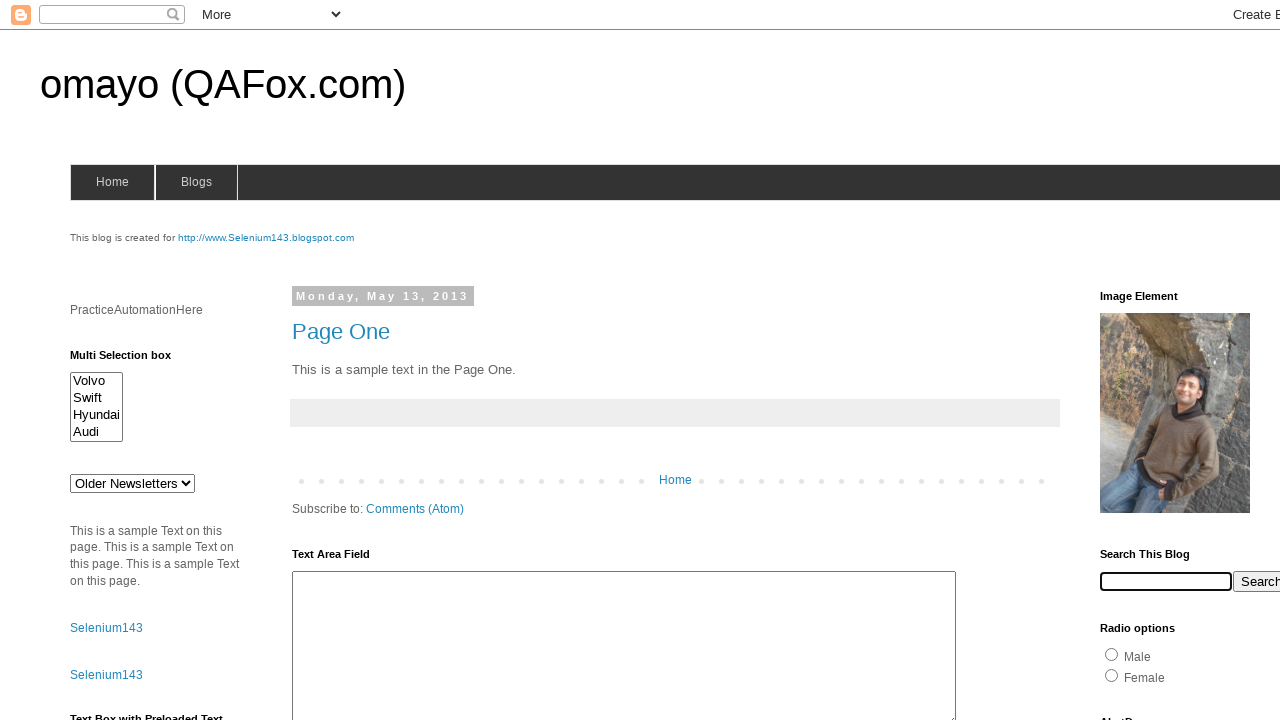

Filled search box with 'Arun' on input[name='q']
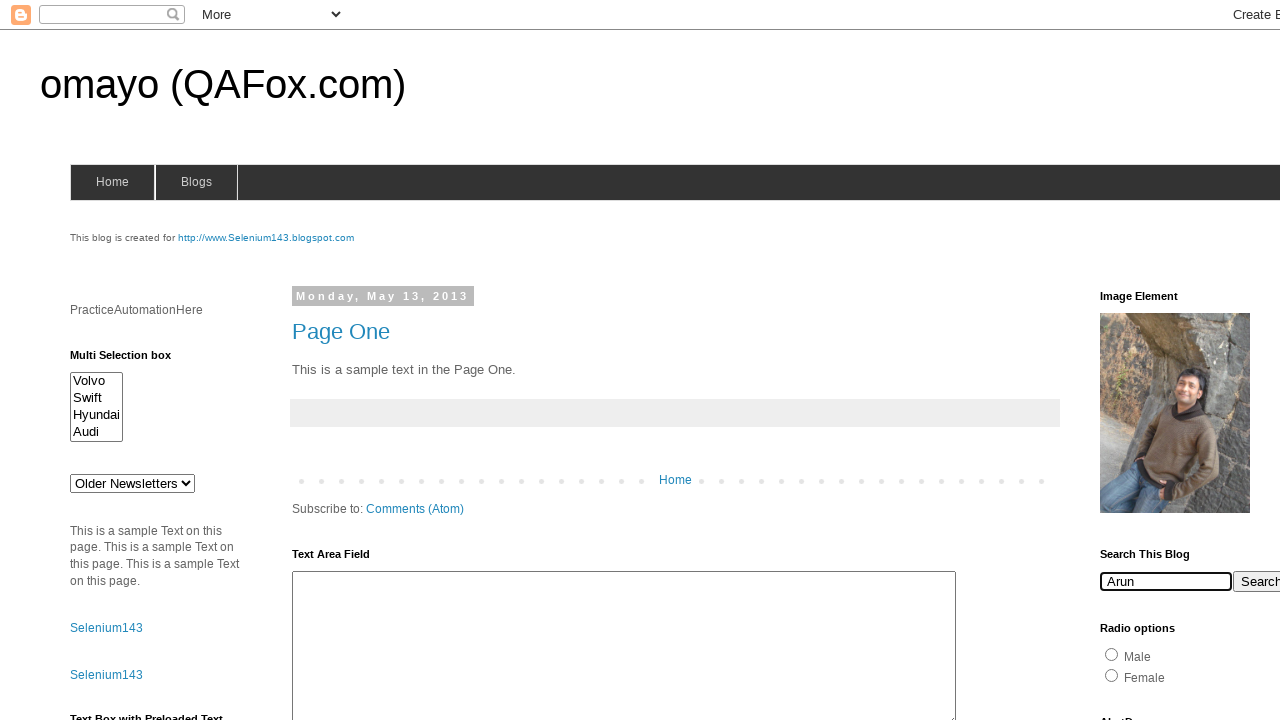

Double-clicked on search box to select text at (1166, 581) on input[name='q']
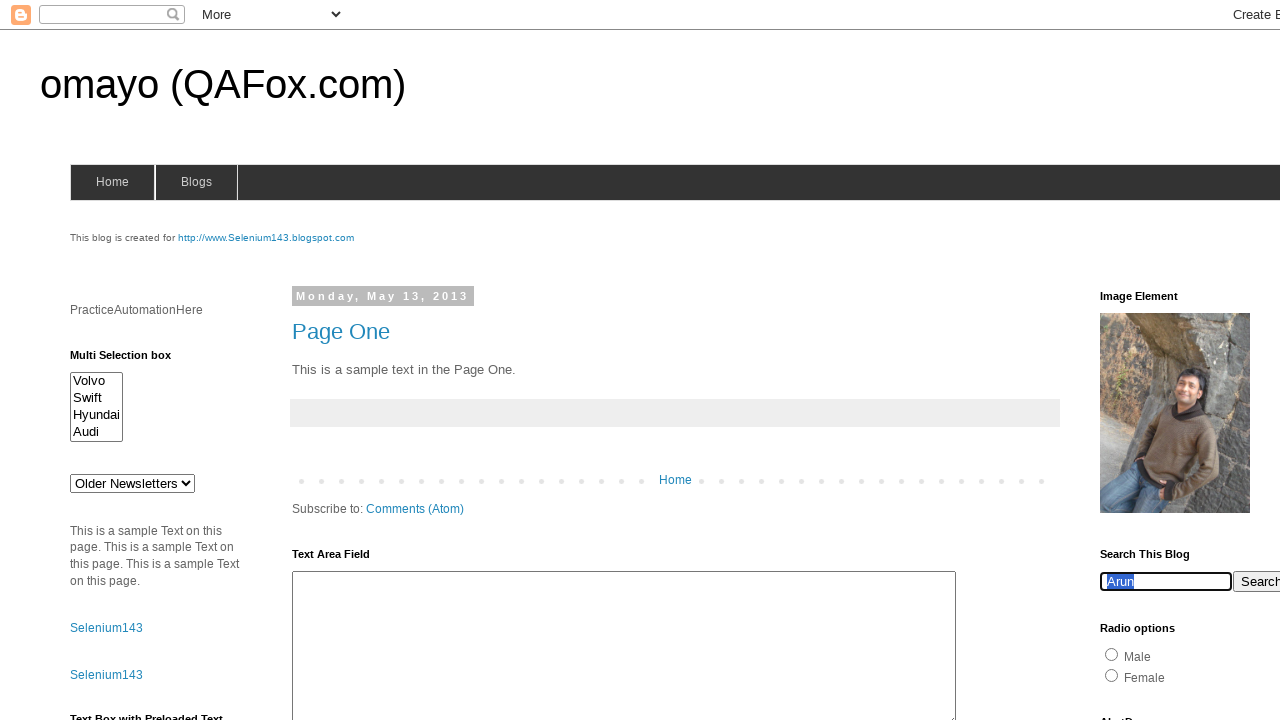

Filled username field with 'arun' on input[name='userid']
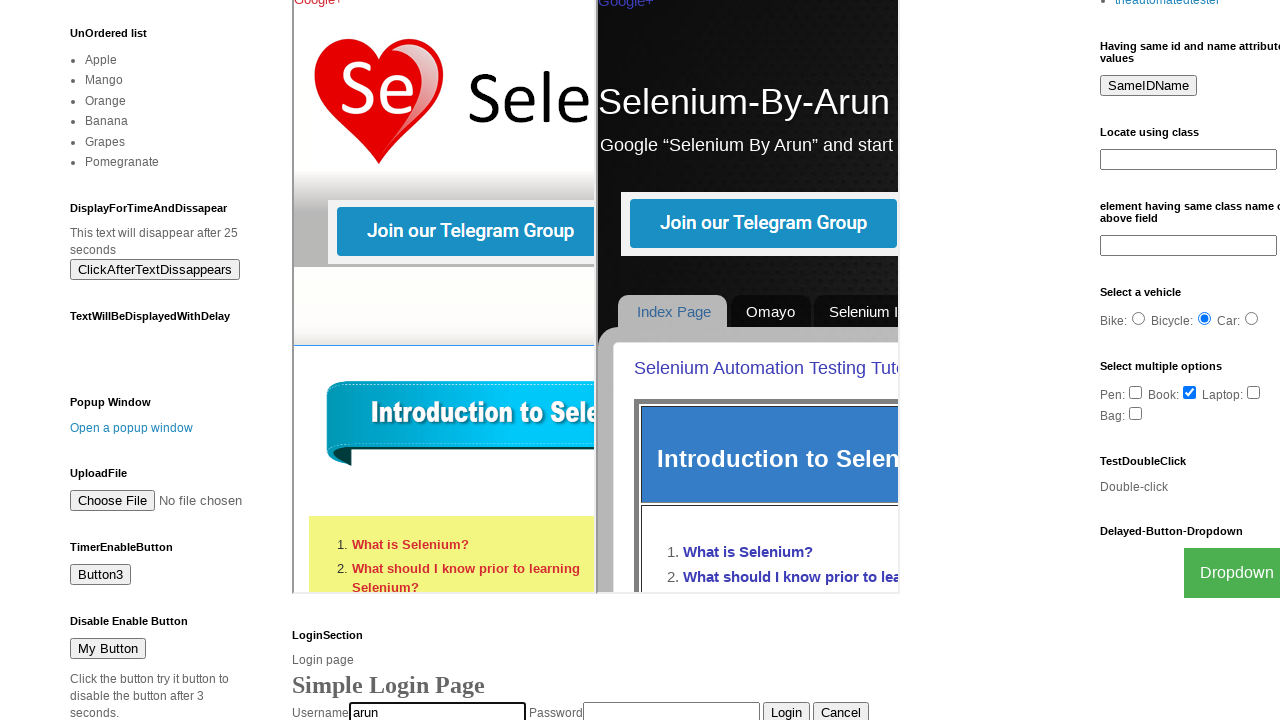

Pressed Tab to navigate to password field
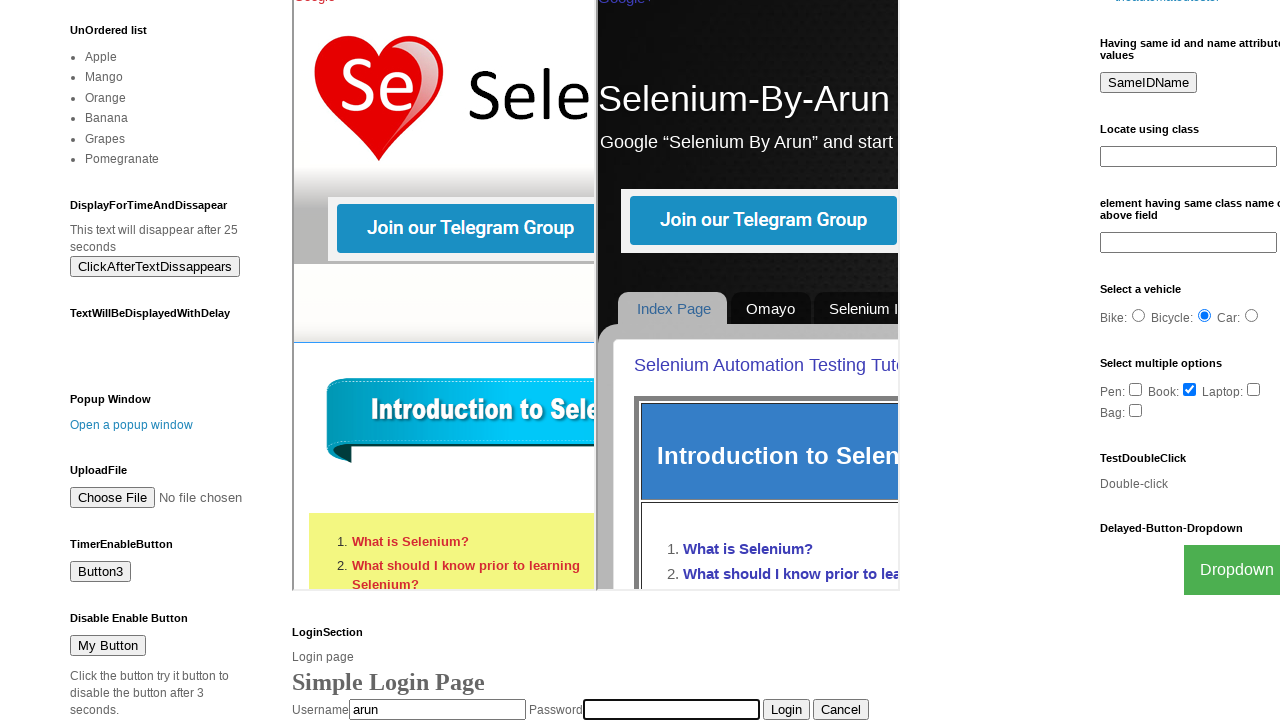

Filled password field with 'motoori' on input[name='pswrd']
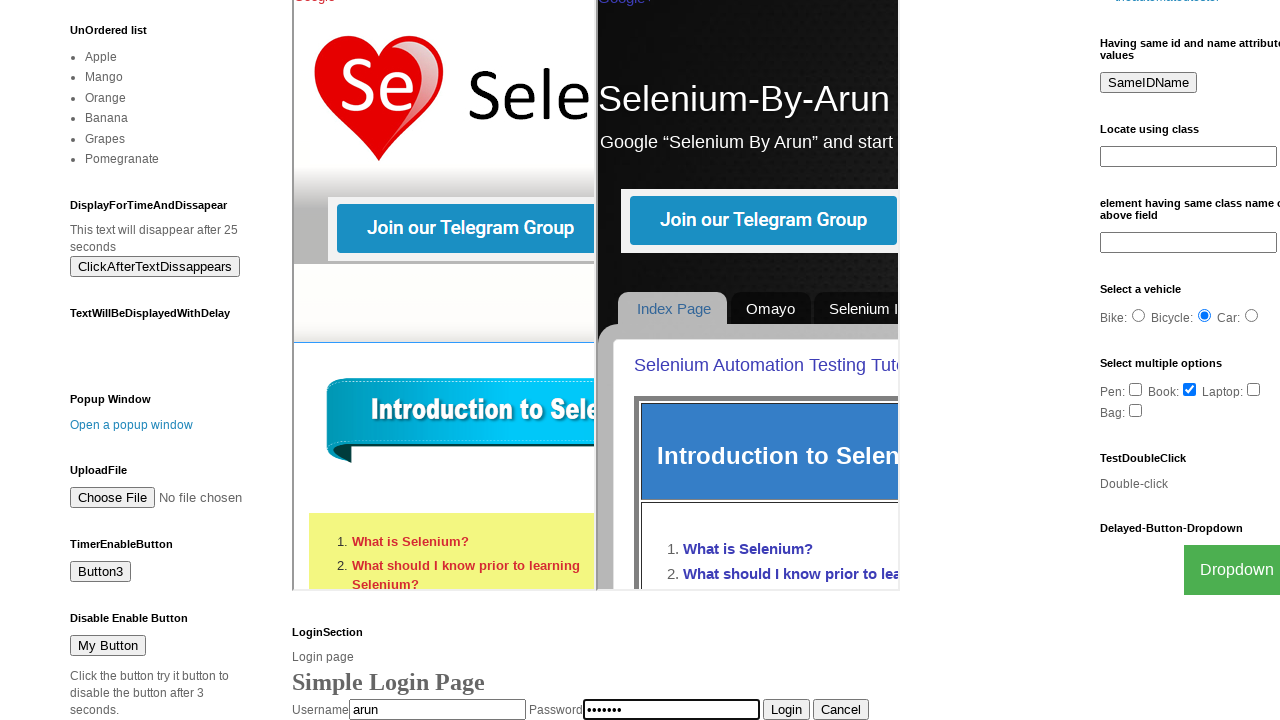

Pressed Tab to navigate to login button
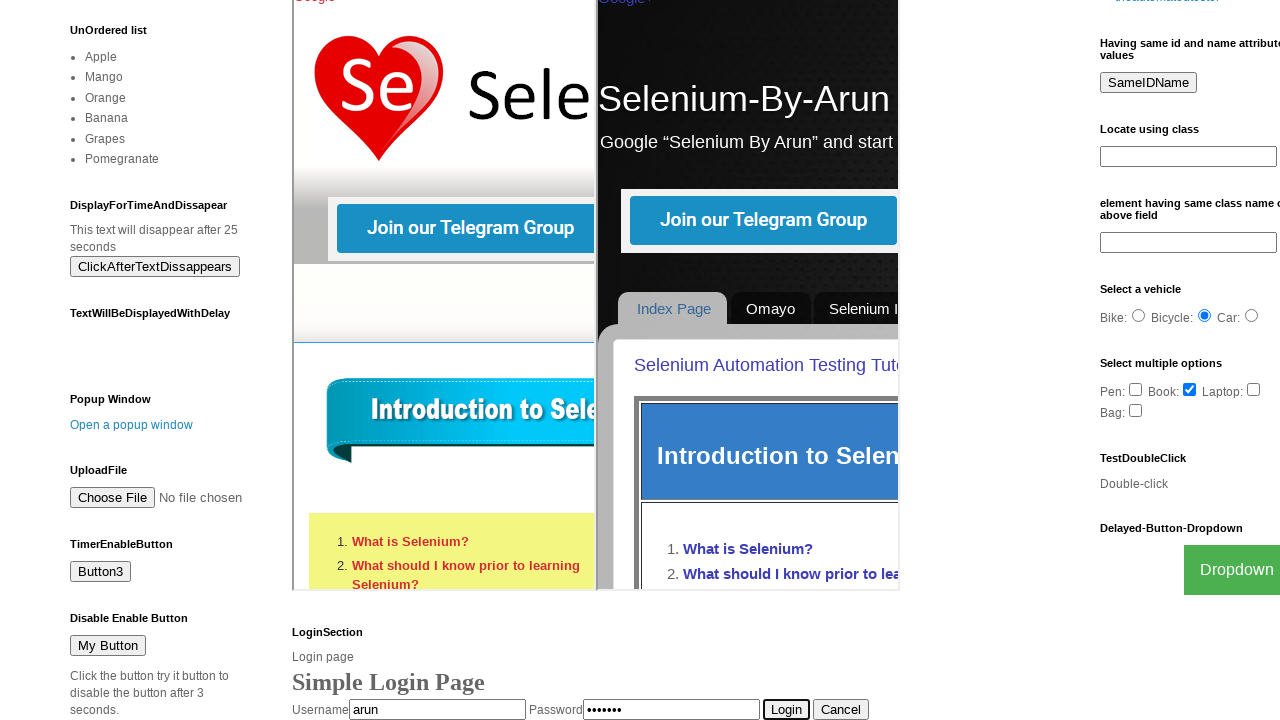

Pressed Enter to submit login form
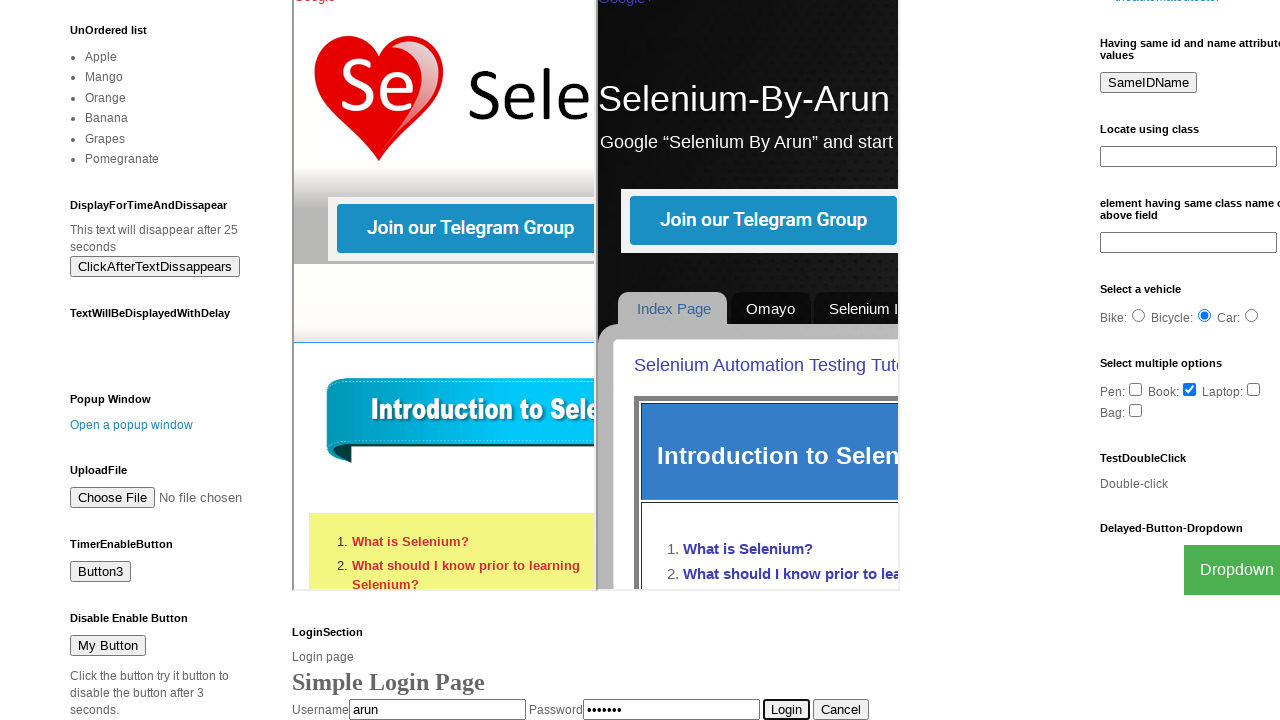

Waited 3 seconds for page to process login attempt
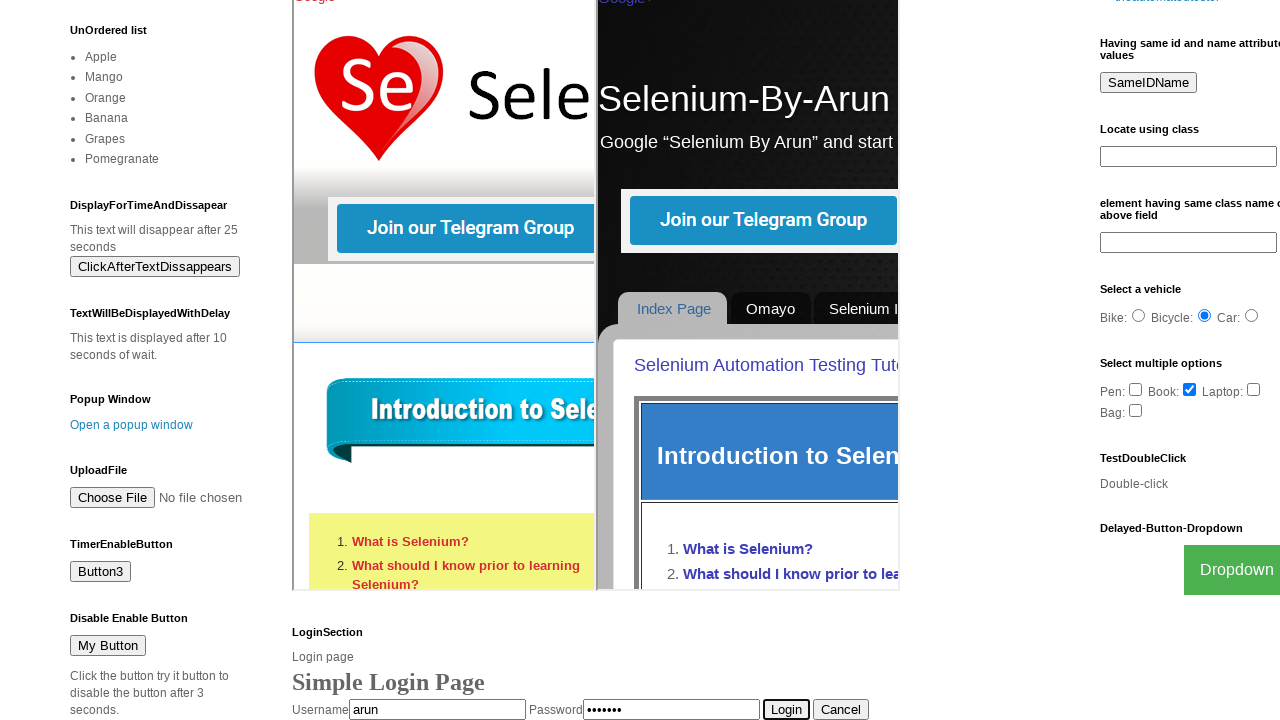

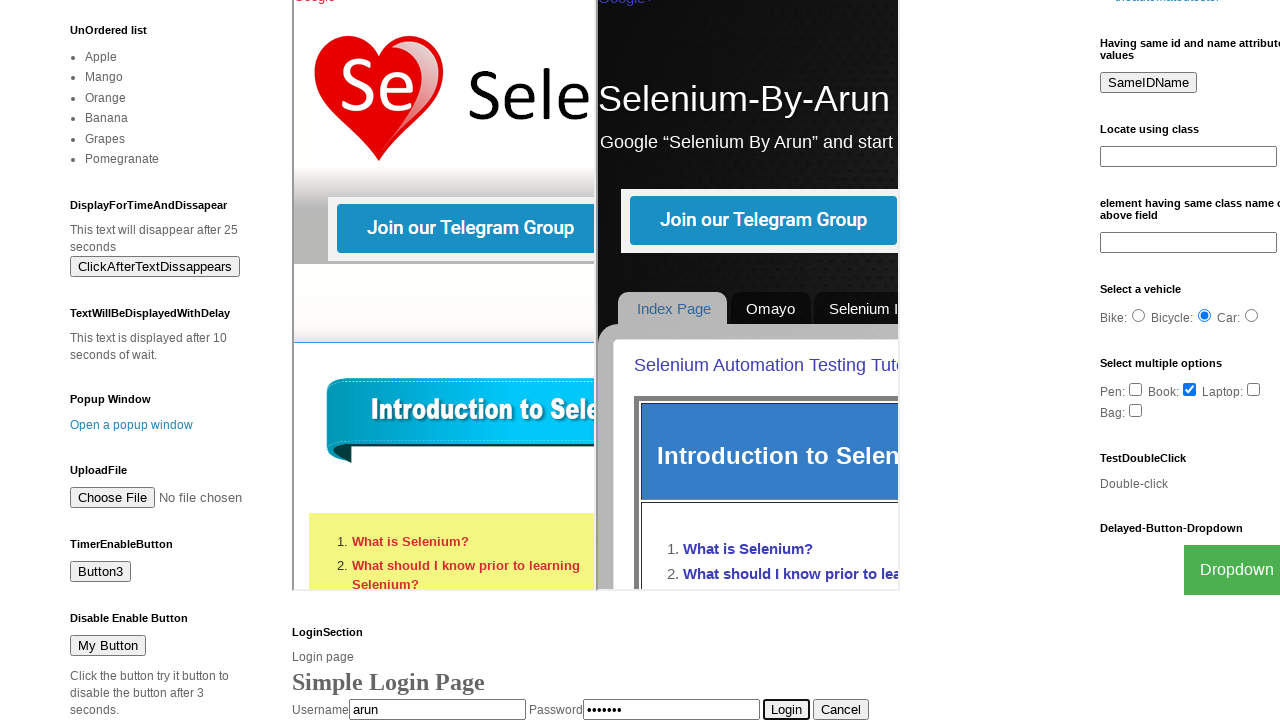